Tests dropdown functionality on a registration page by interacting with a Skills dropdown, verifying its options, checking if it's a multi-select dropdown, and validating that days dropdown values are in sorted order.

Starting URL: http://demo.automationtesting.in/Register.html

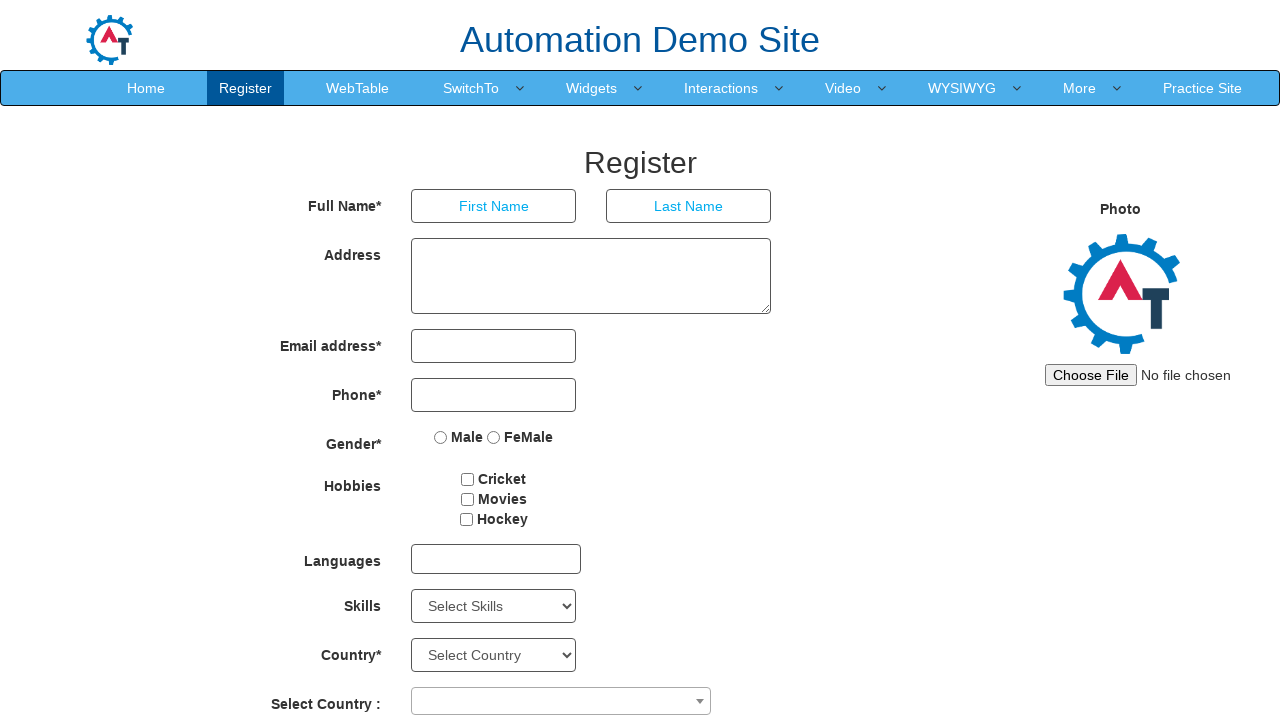

Waited for Skills dropdown to be visible
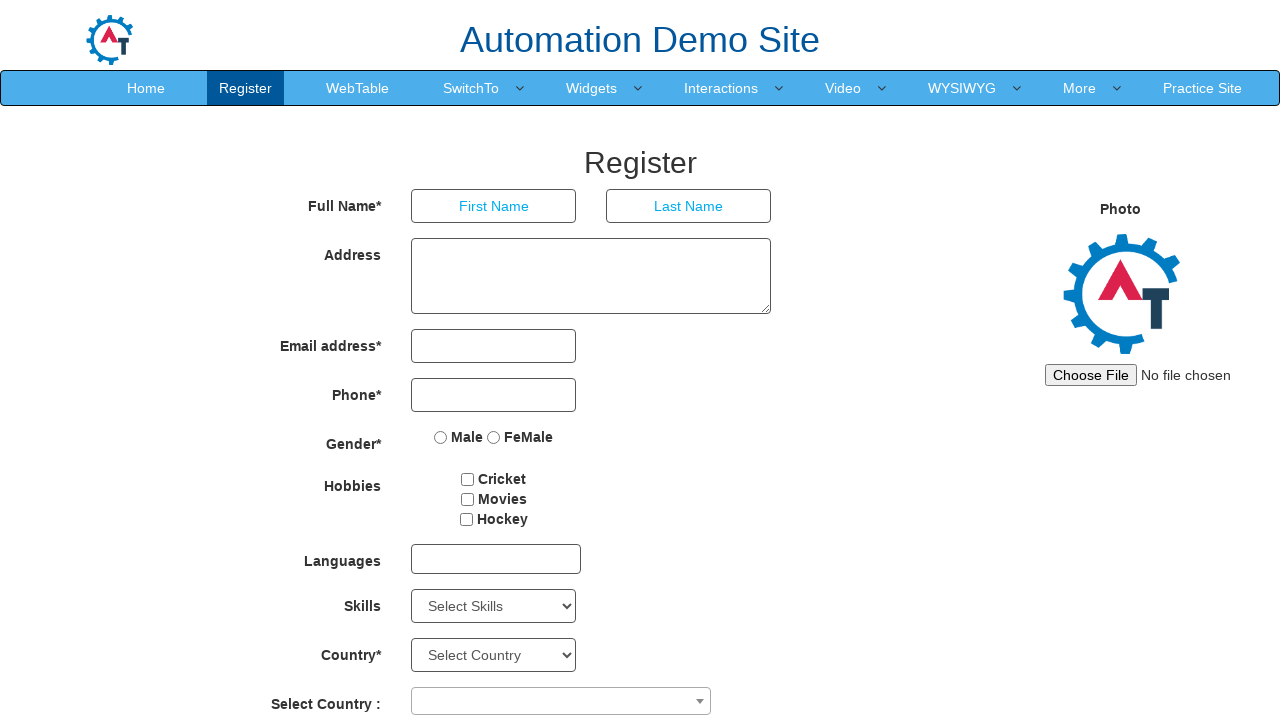

Selected option at index 4 from Skills dropdown on #Skills
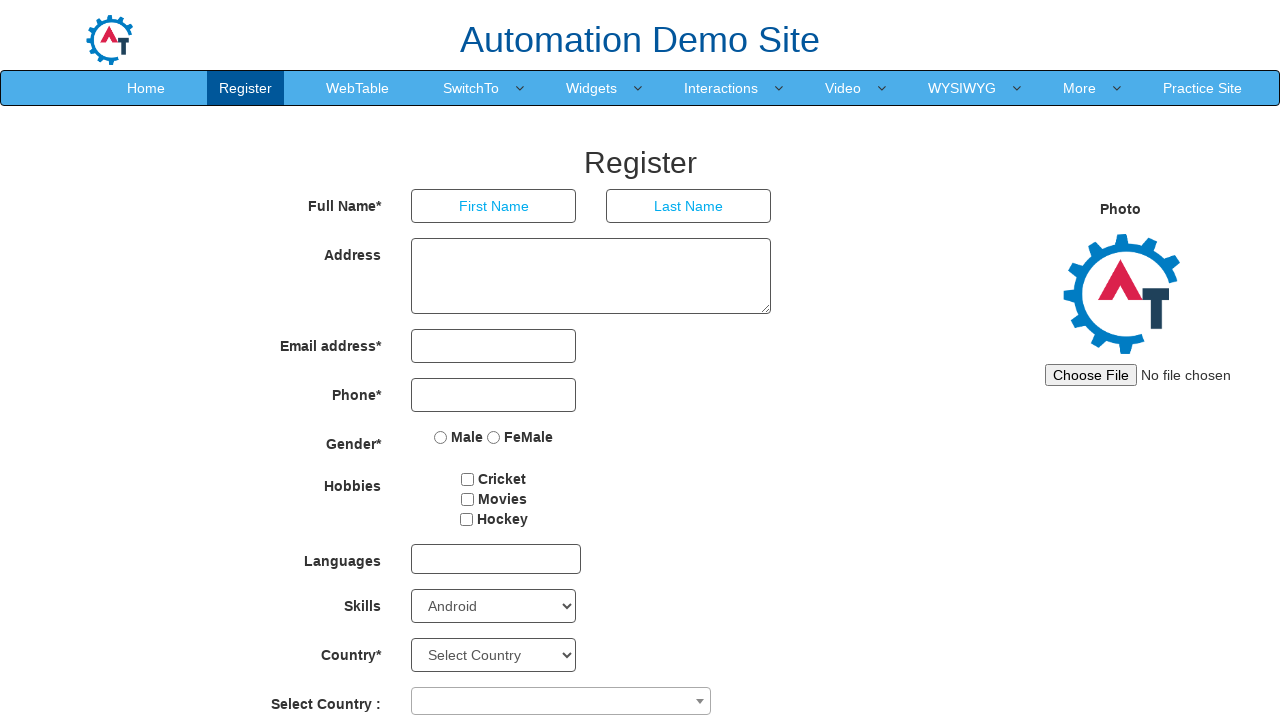

Waited for day dropdown to be available
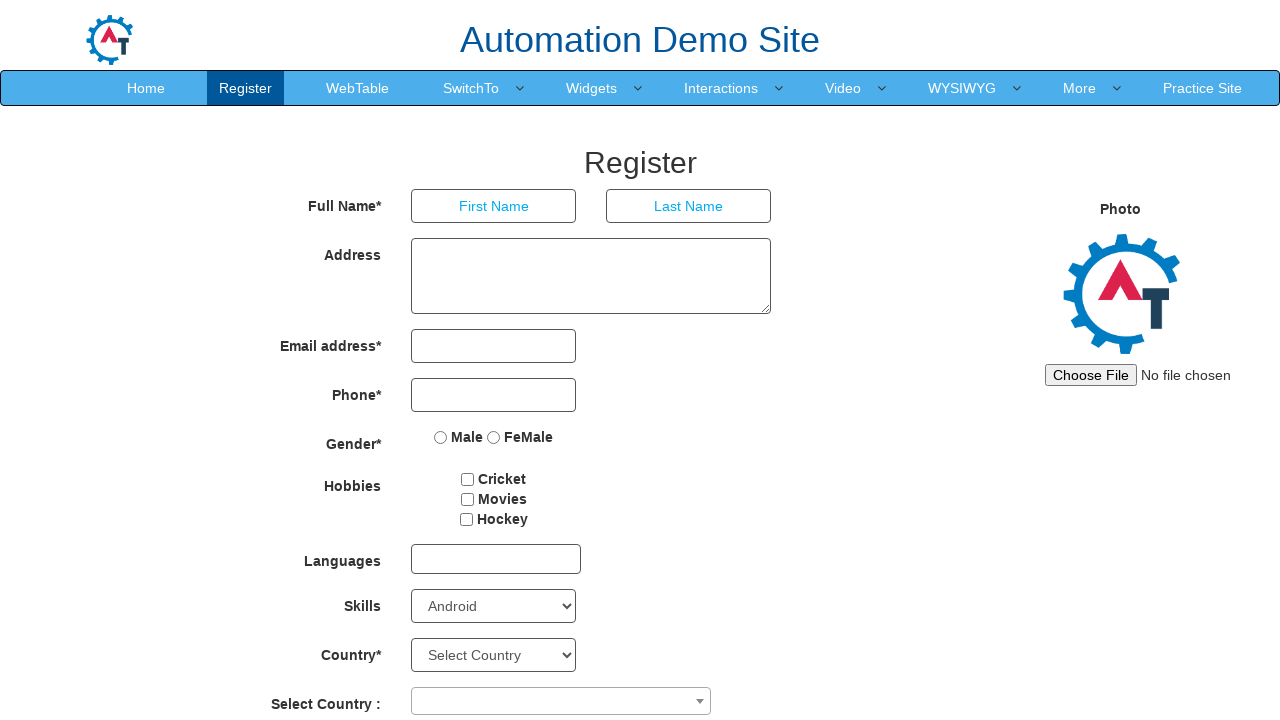

Selected day value '15' from day dropdown on #daybox
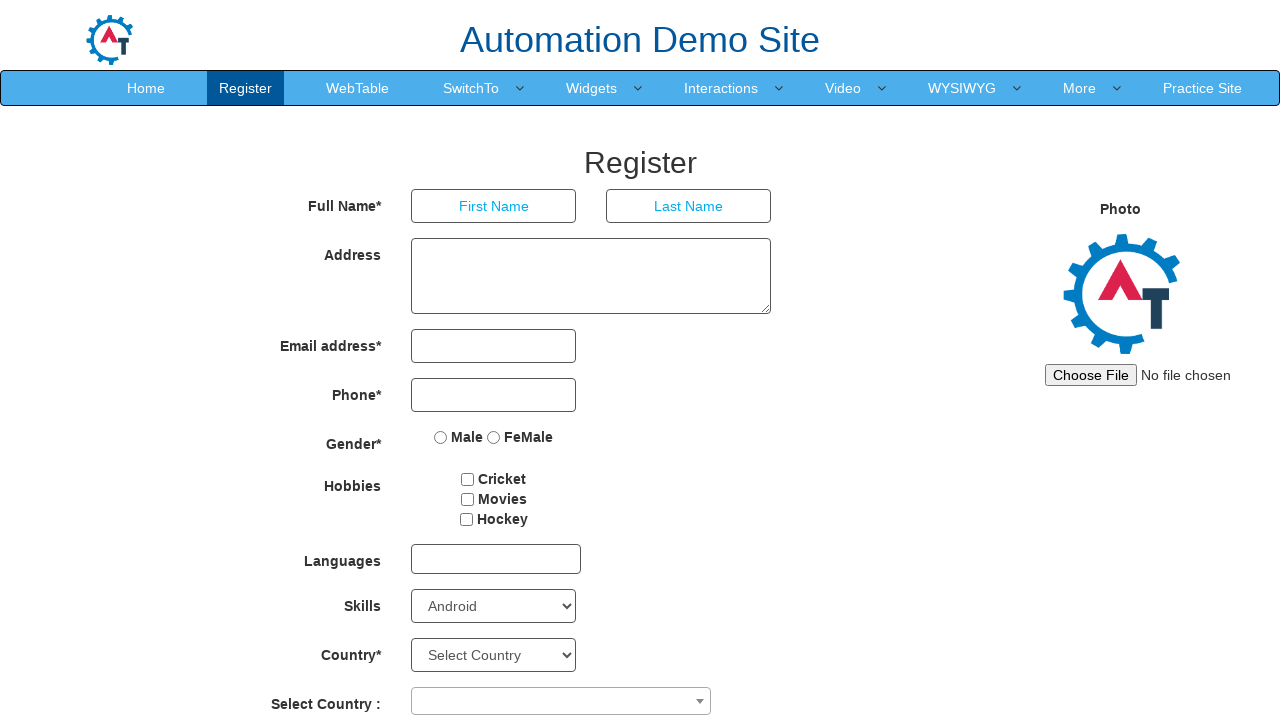

Clicked on Skills dropdown to verify interactivity at (494, 606) on #Skills
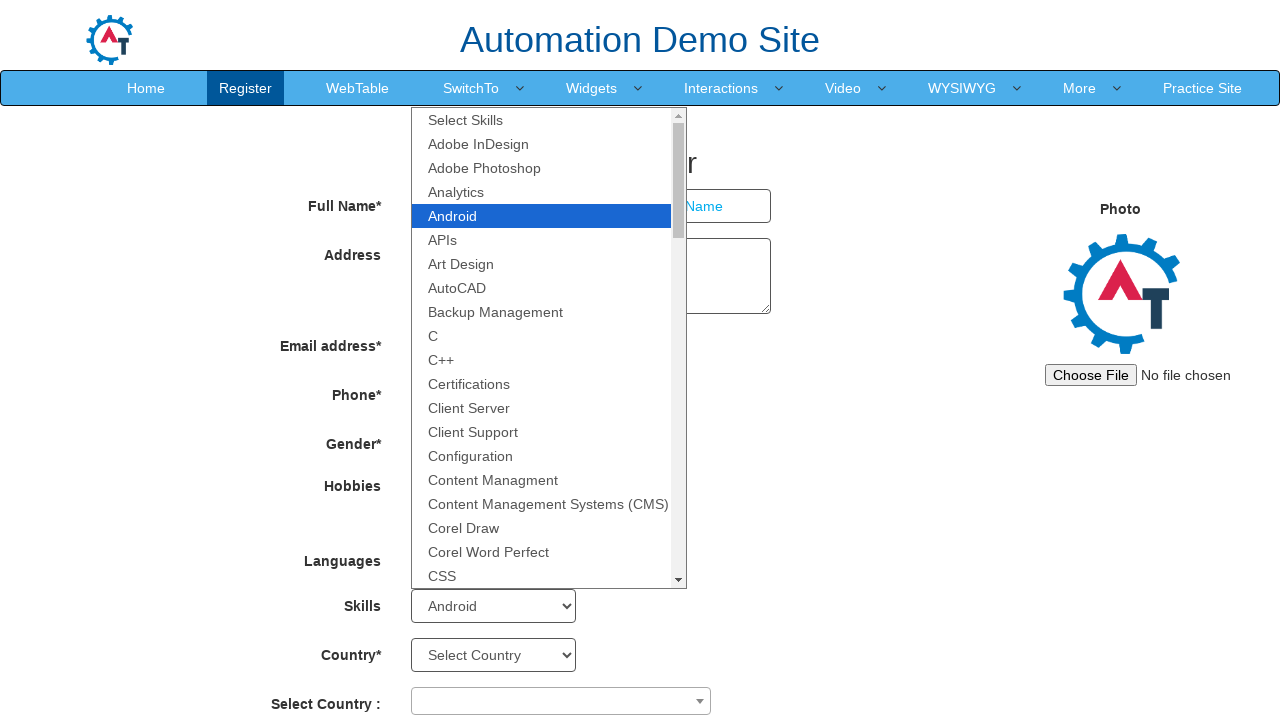

Clicked on day dropdown to verify interactivity at (762, 463) on #daybox
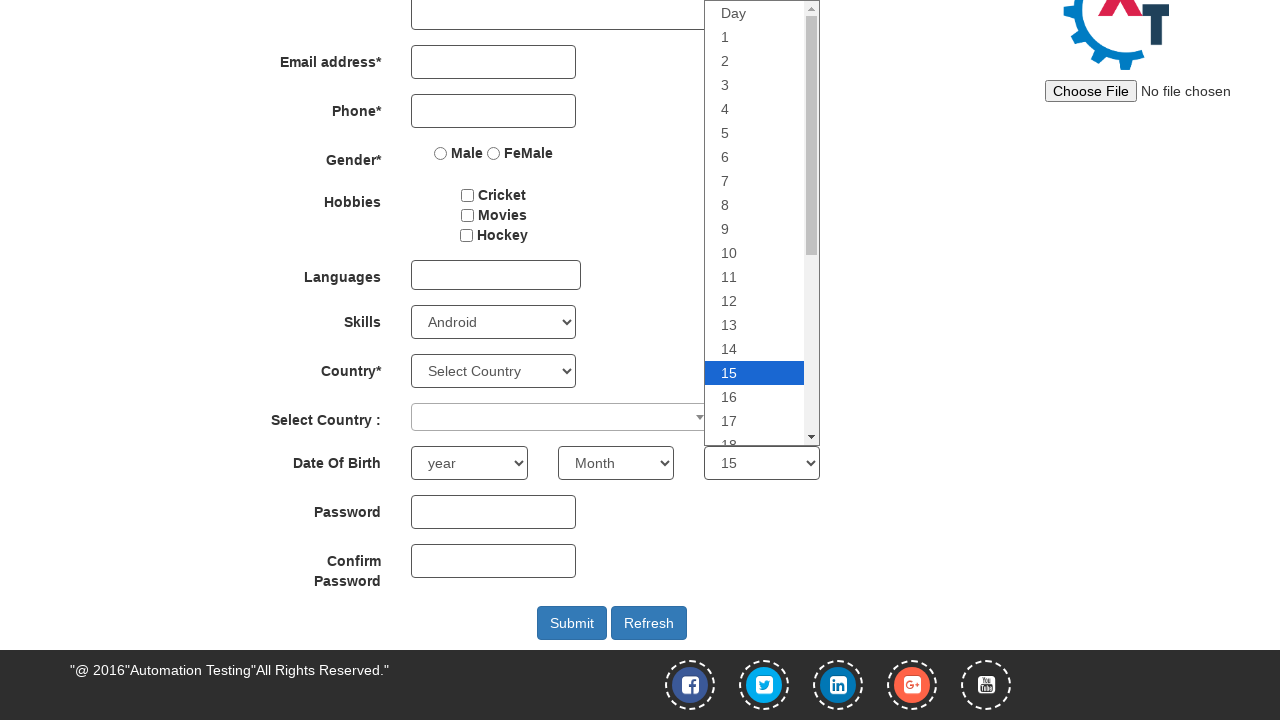

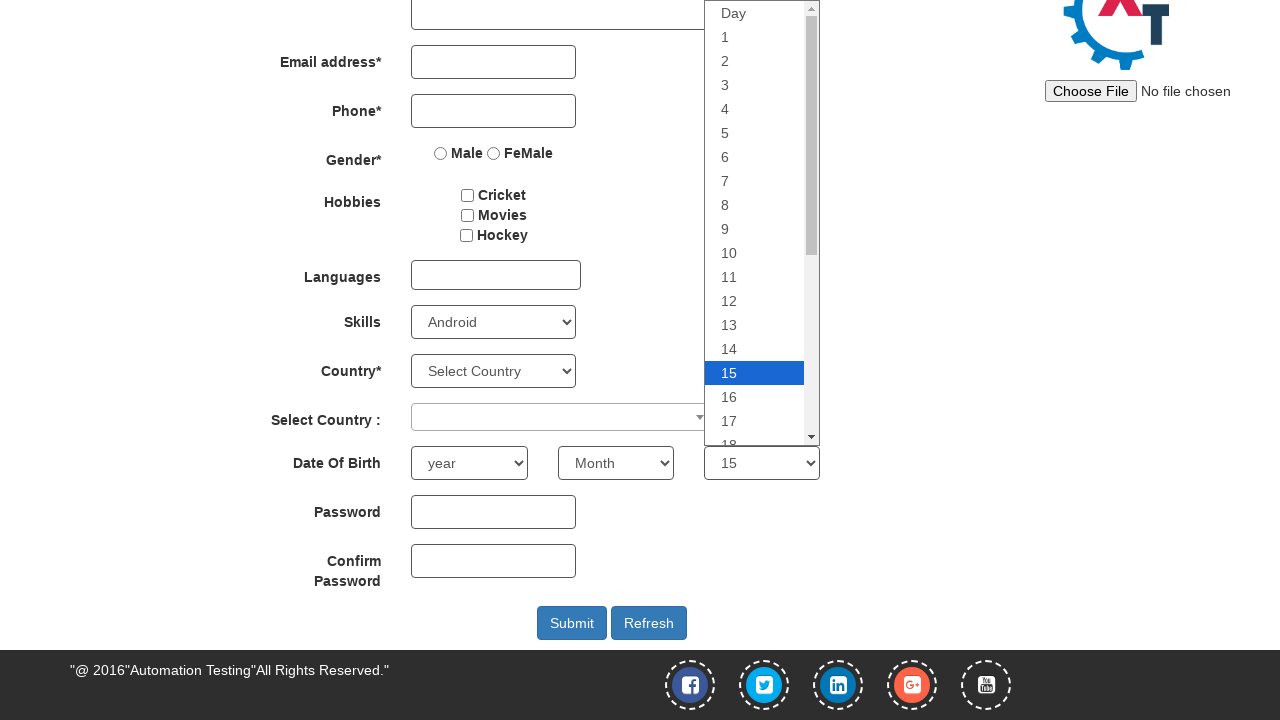